Tests registration form validation when email confirmation doesn't match the original email

Starting URL: https://alada.vn/tai-khoan/dang-ky.html

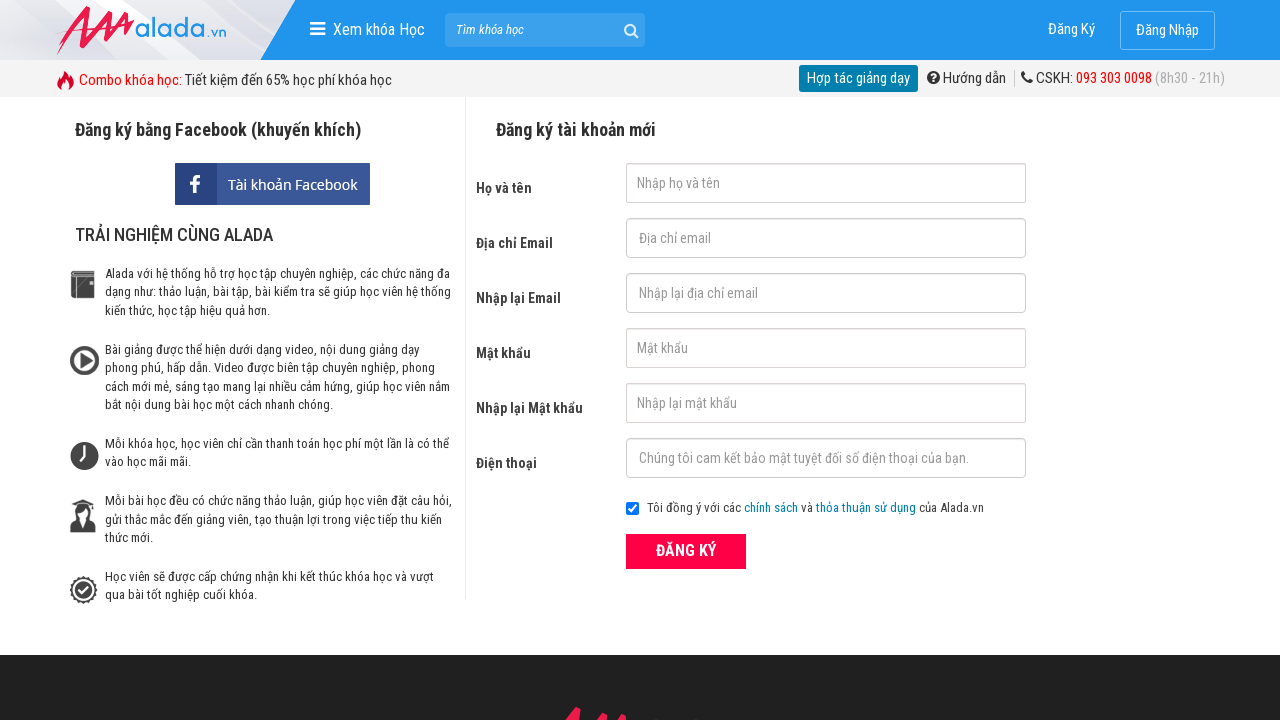

Filled first name field with 'Nguyen Hoa' on #txtFirstname
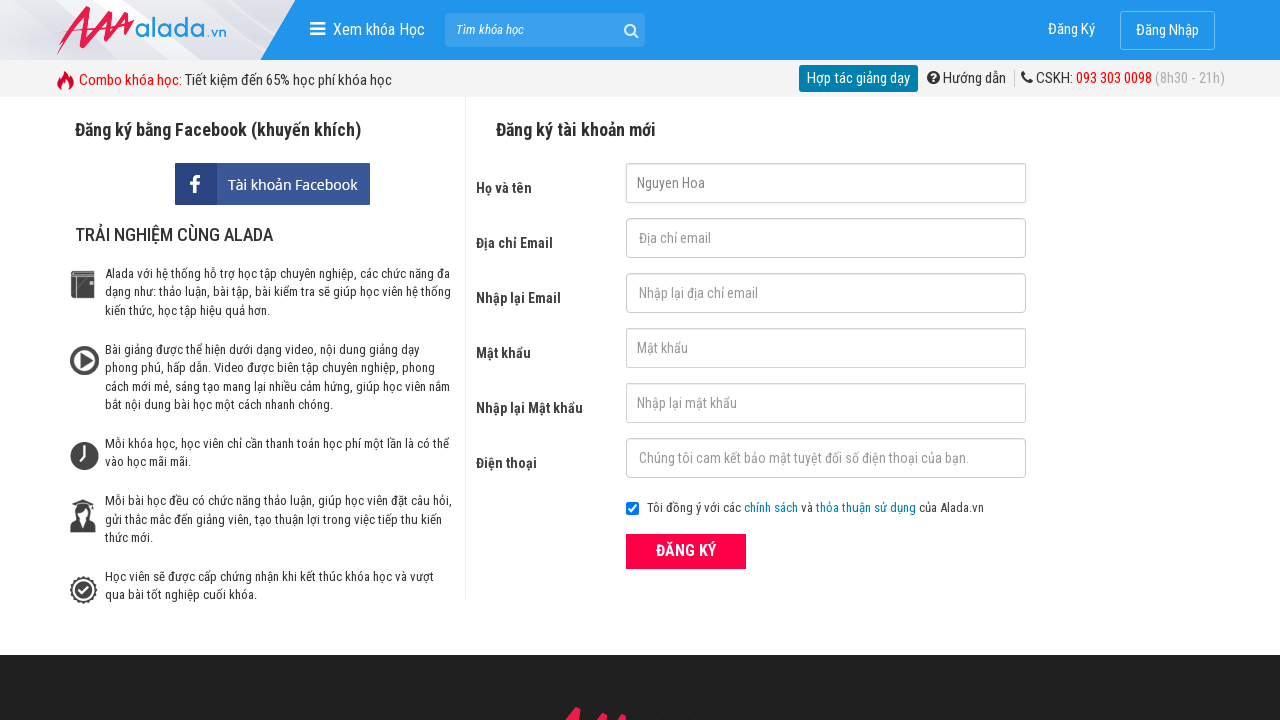

Filled email field with 'hoa@gmail.com' on #txtEmail
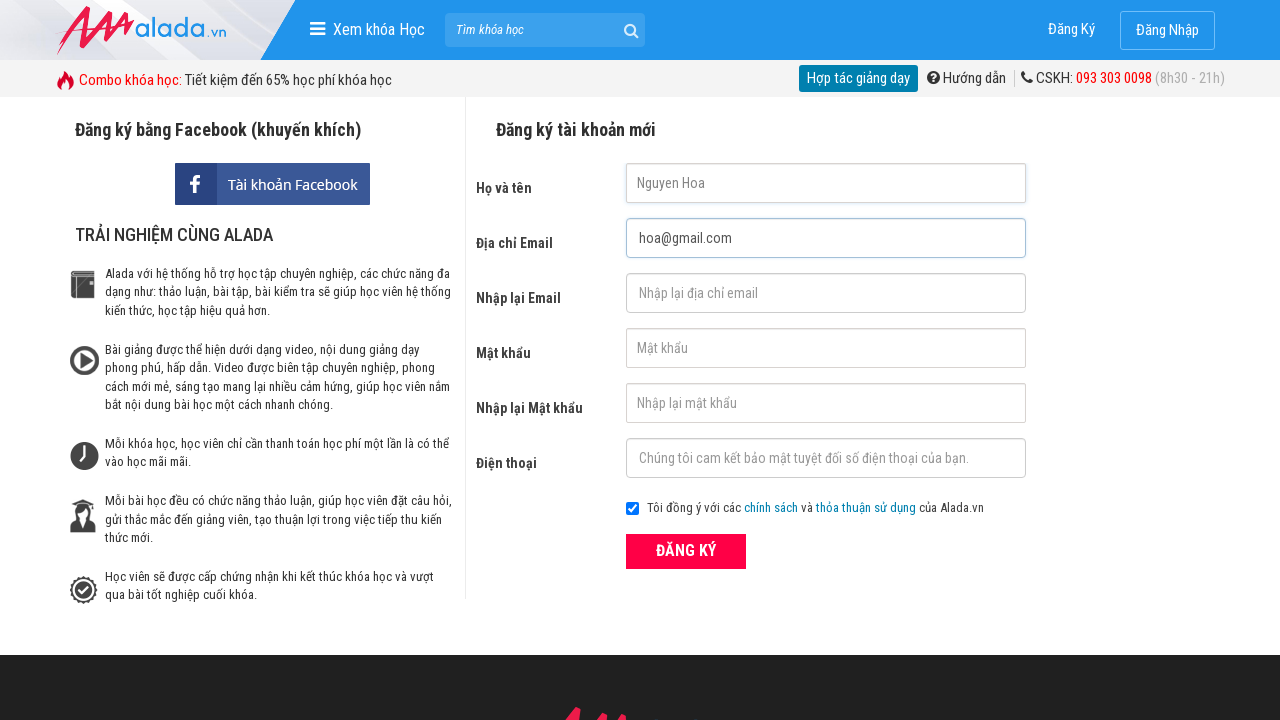

Filled confirmation email field with mismatched email 'hoa@gmail@gmail' on #txtCEmail
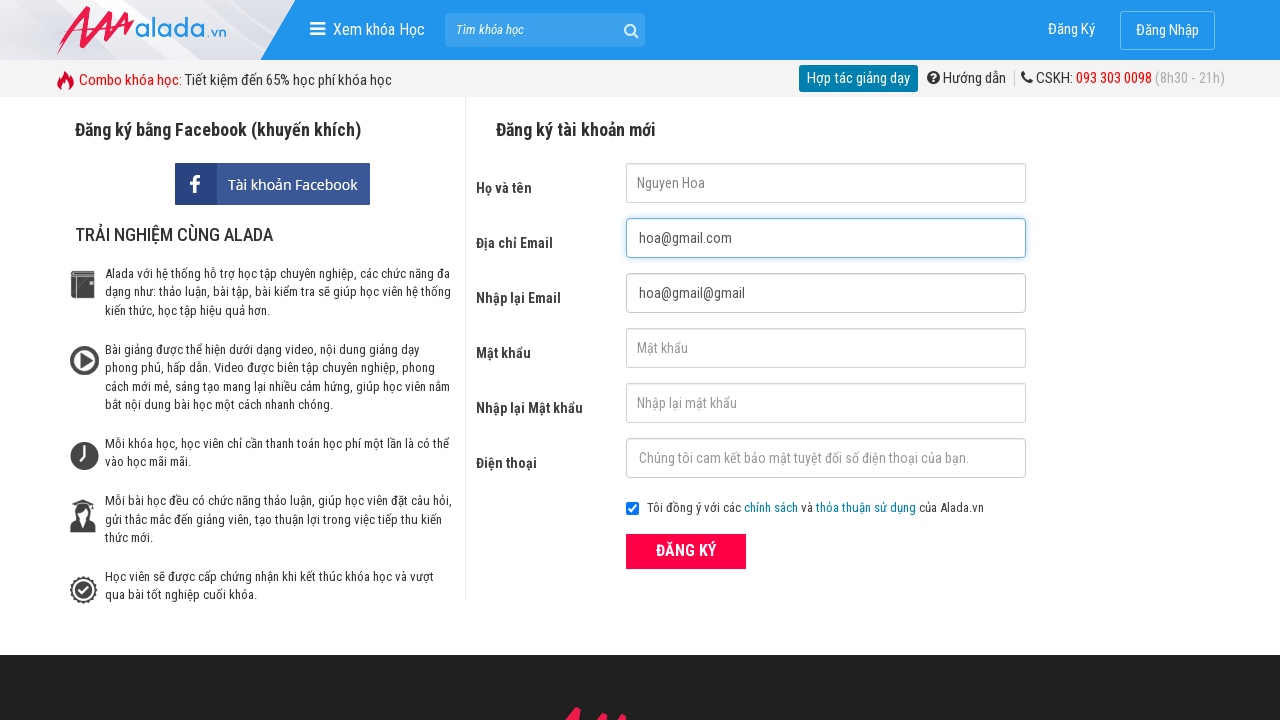

Filled password field with '1234567' on #txtPassword
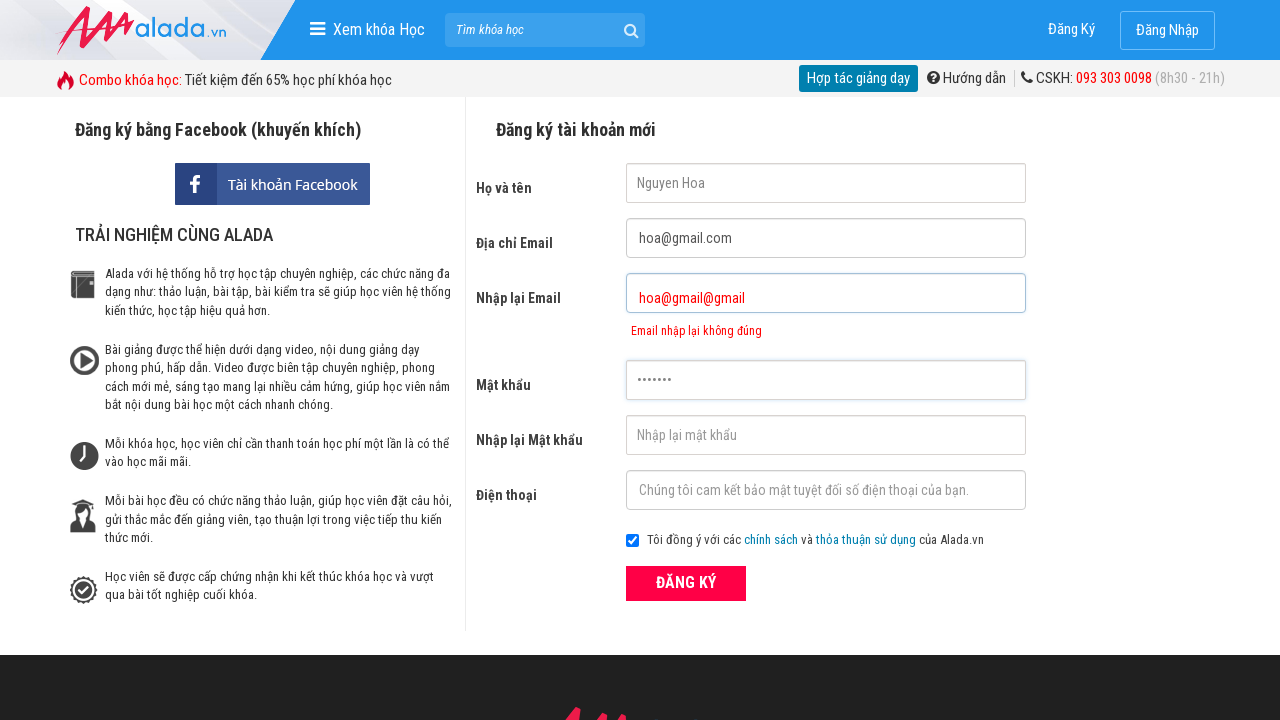

Filled confirmation password field with '1234567' on #txtCPassword
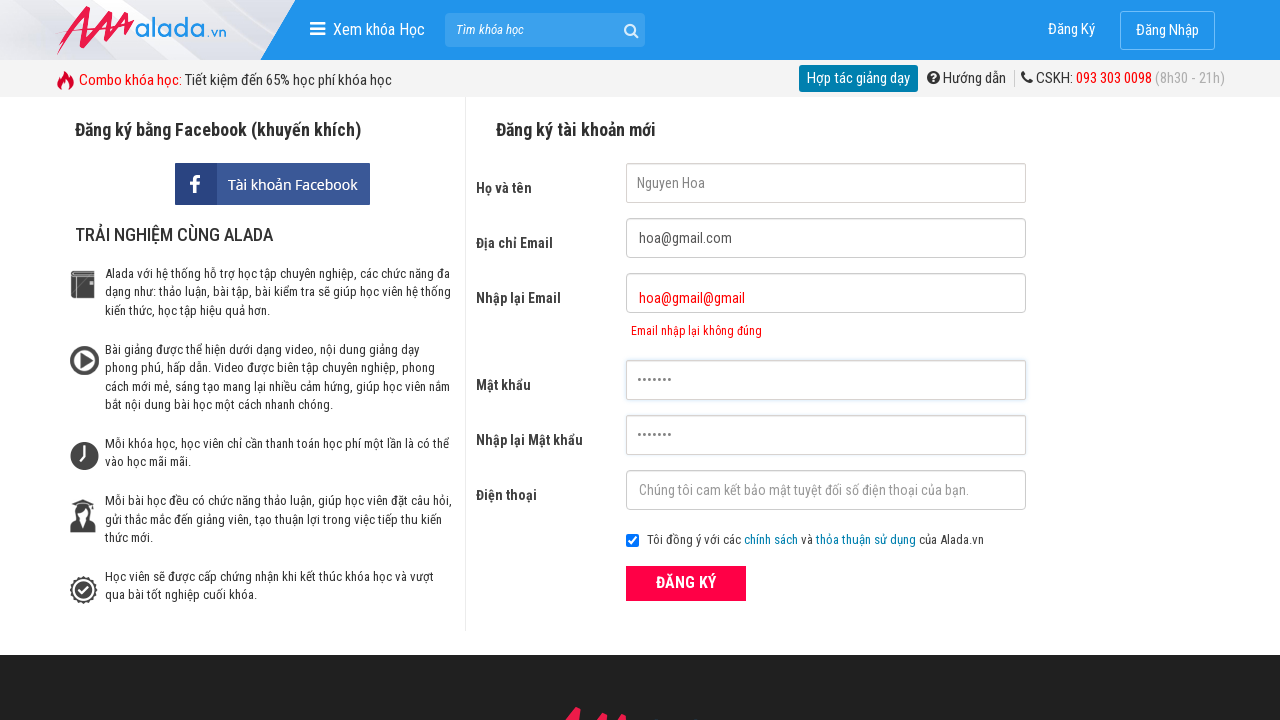

Filled phone field with '0865235106' on #txtPhone
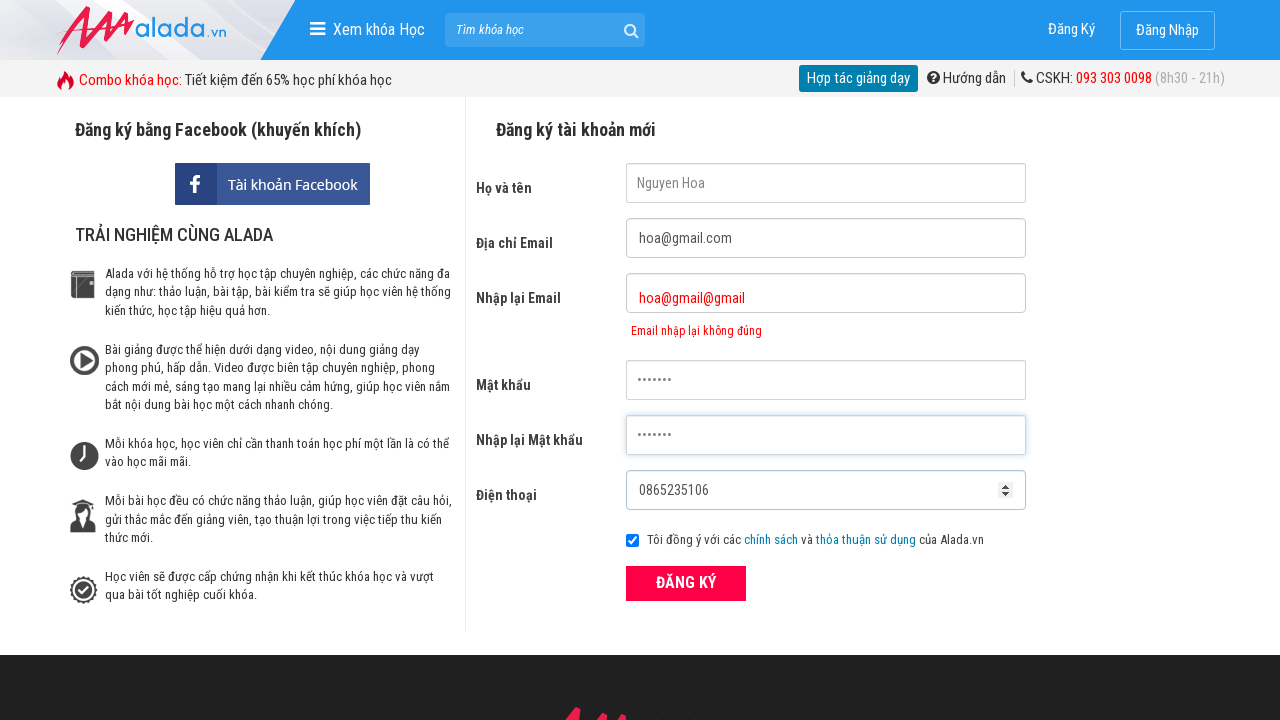

Clicked ĐĂNG KÝ (Register) button to submit form at (686, 583) on xpath=//div[@class='form frmRegister']//button[text()='ĐĂNG KÝ']
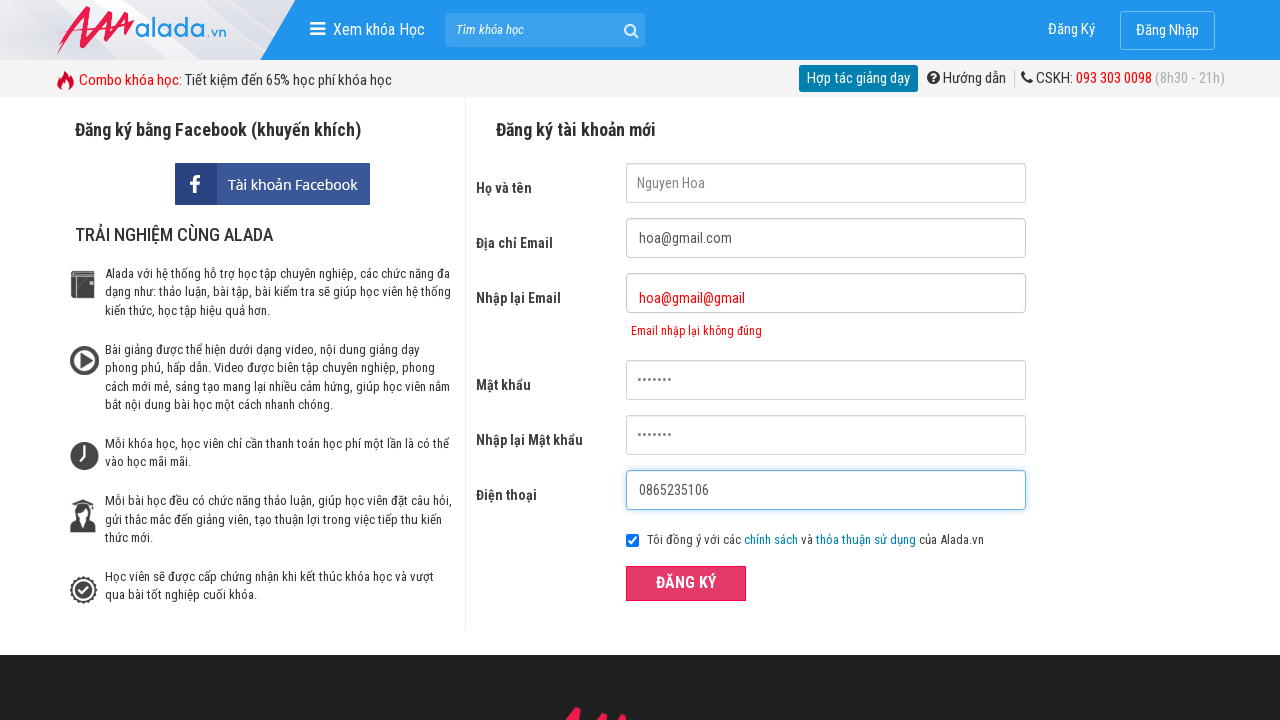

Email confirmation error message appeared
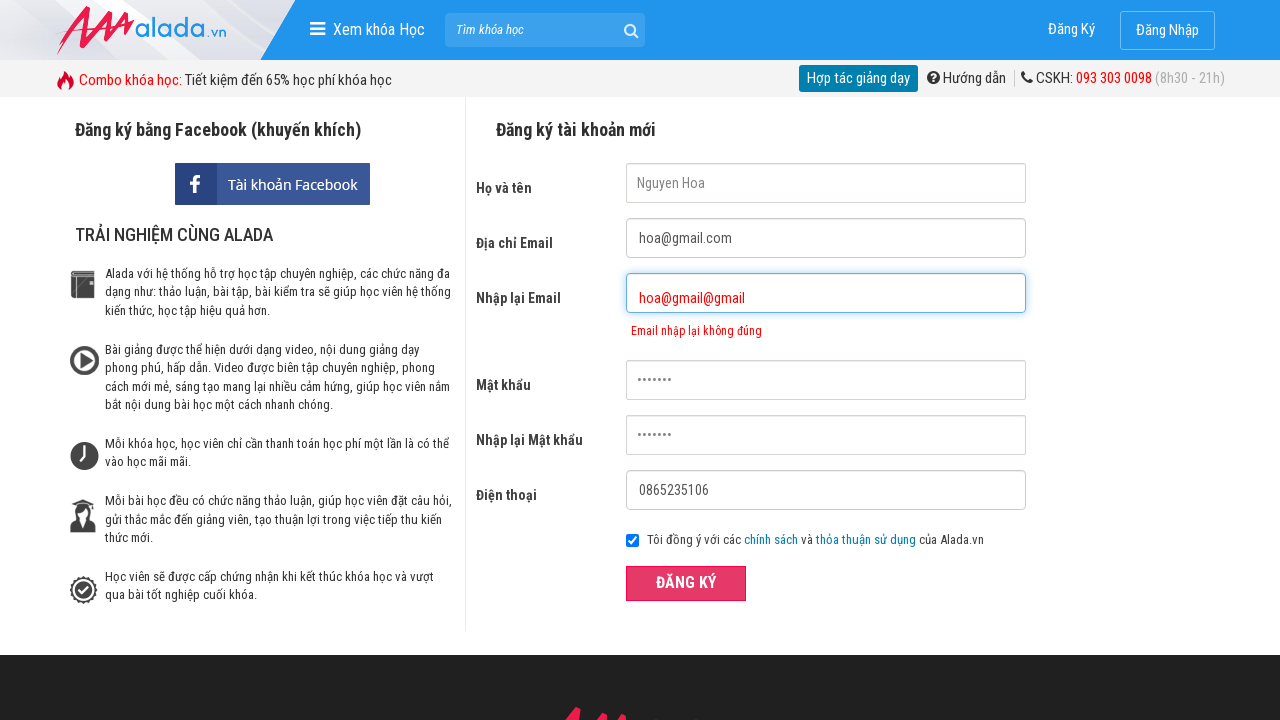

Verified error message displays 'Email nhập lại không đúng'
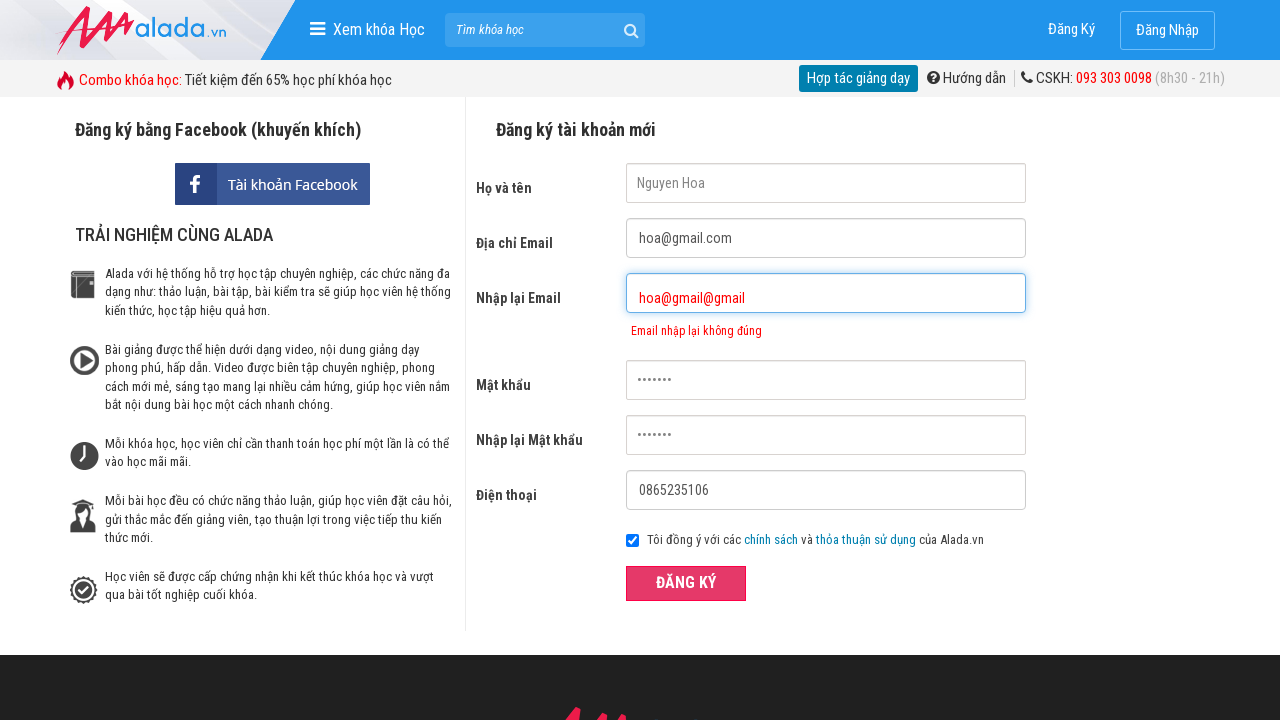

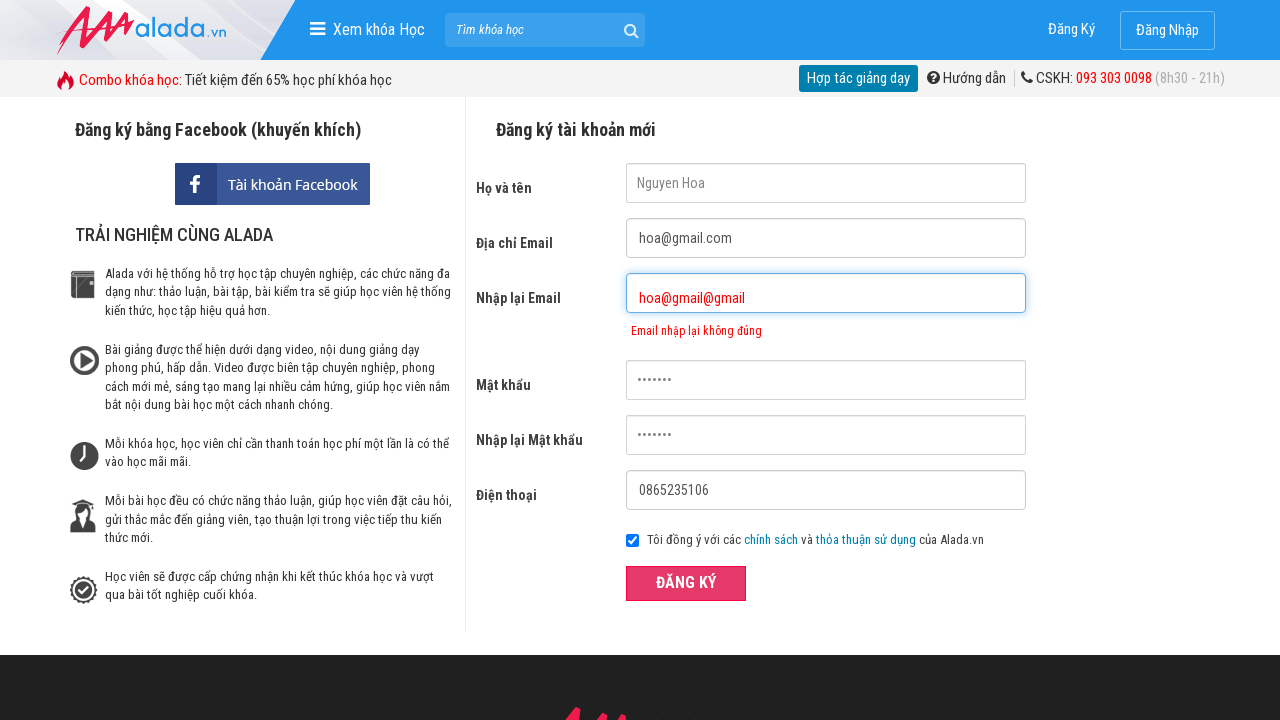